Tests email format validation on signup form by entering an invalid email format

Starting URL: https://the-match-five.vercel.app/signup

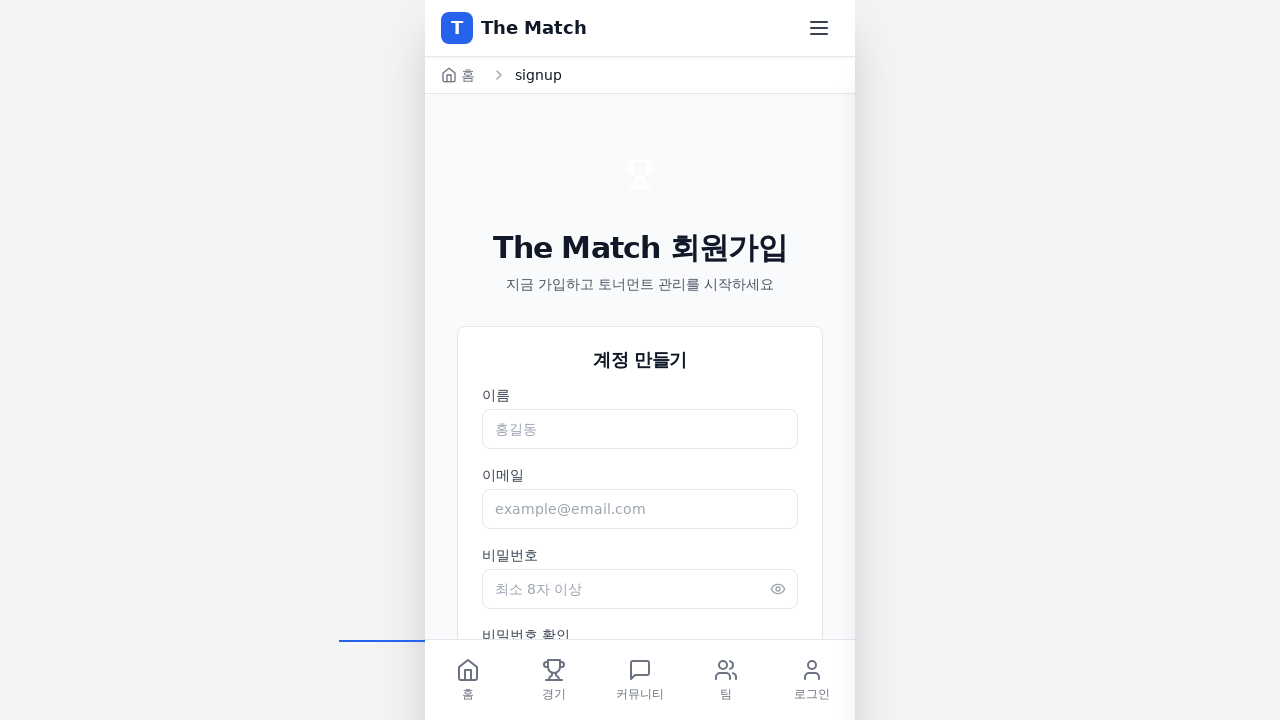

Filled name field with '테스트 사용자' on internal:role=textbox[name="이름"i]
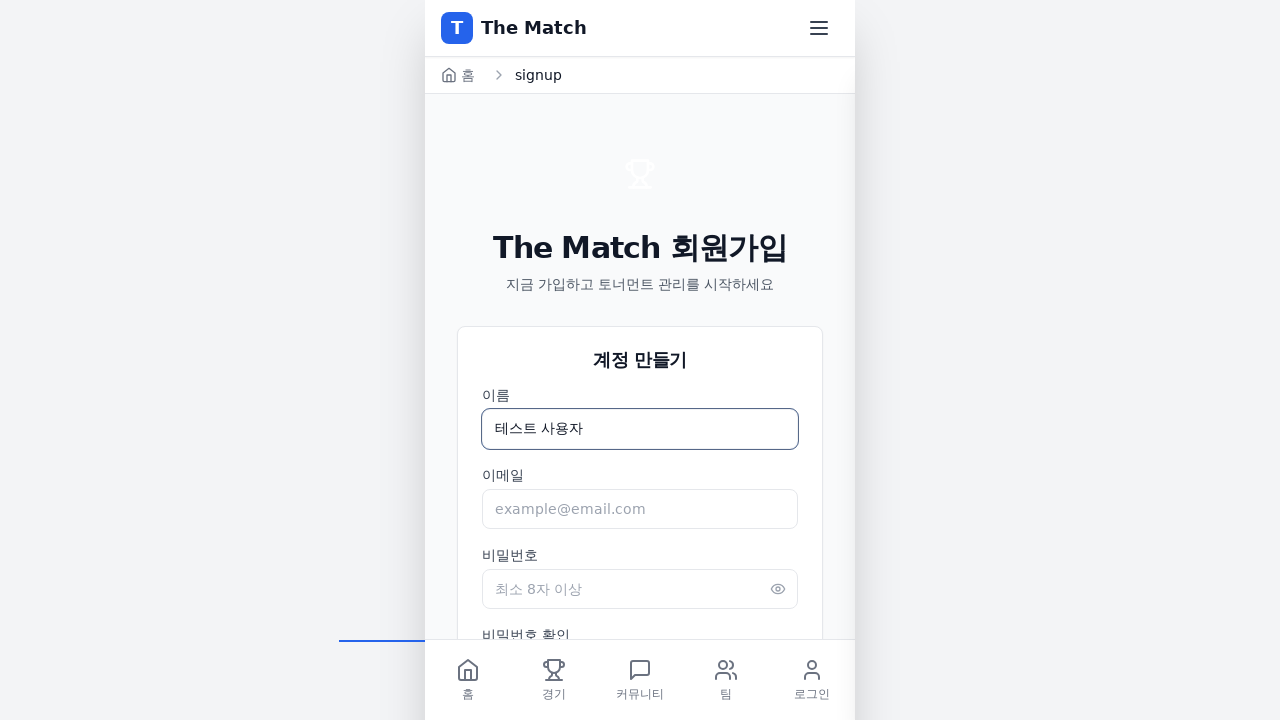

Filled email field with invalid format 'invalid-email' on internal:role=textbox[name="이메일"i]
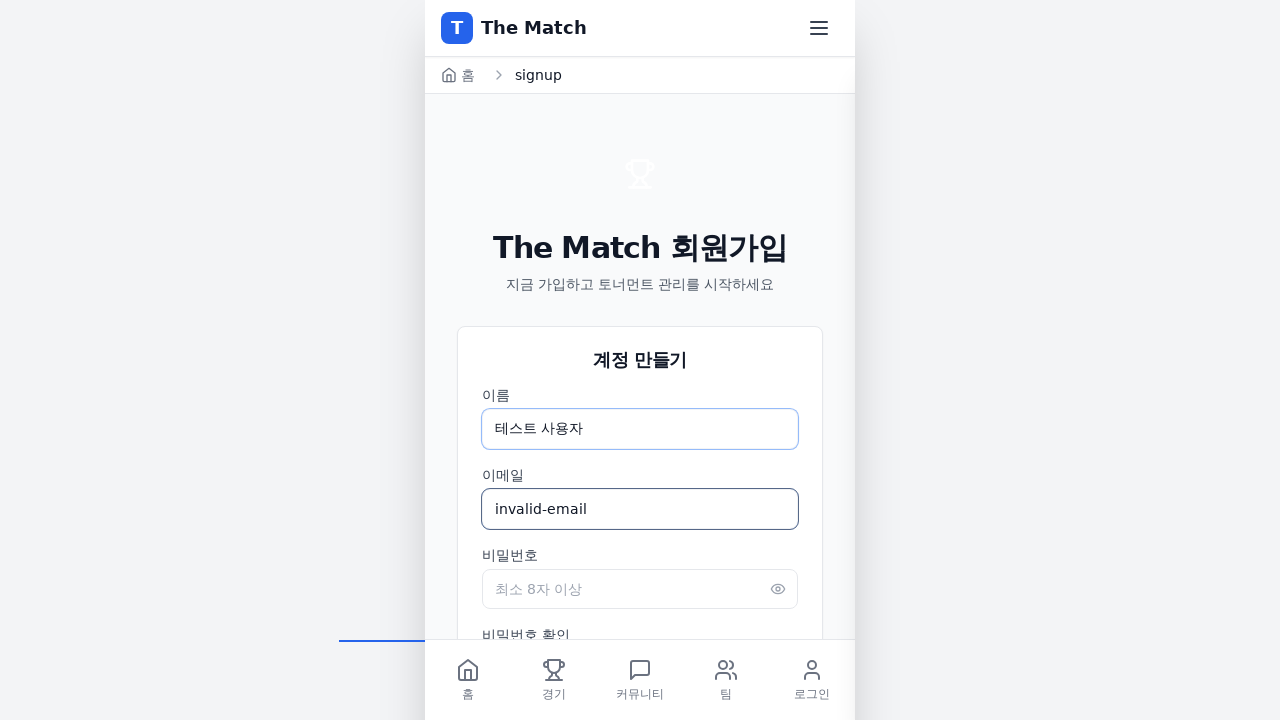

Blurred email field to trigger validation
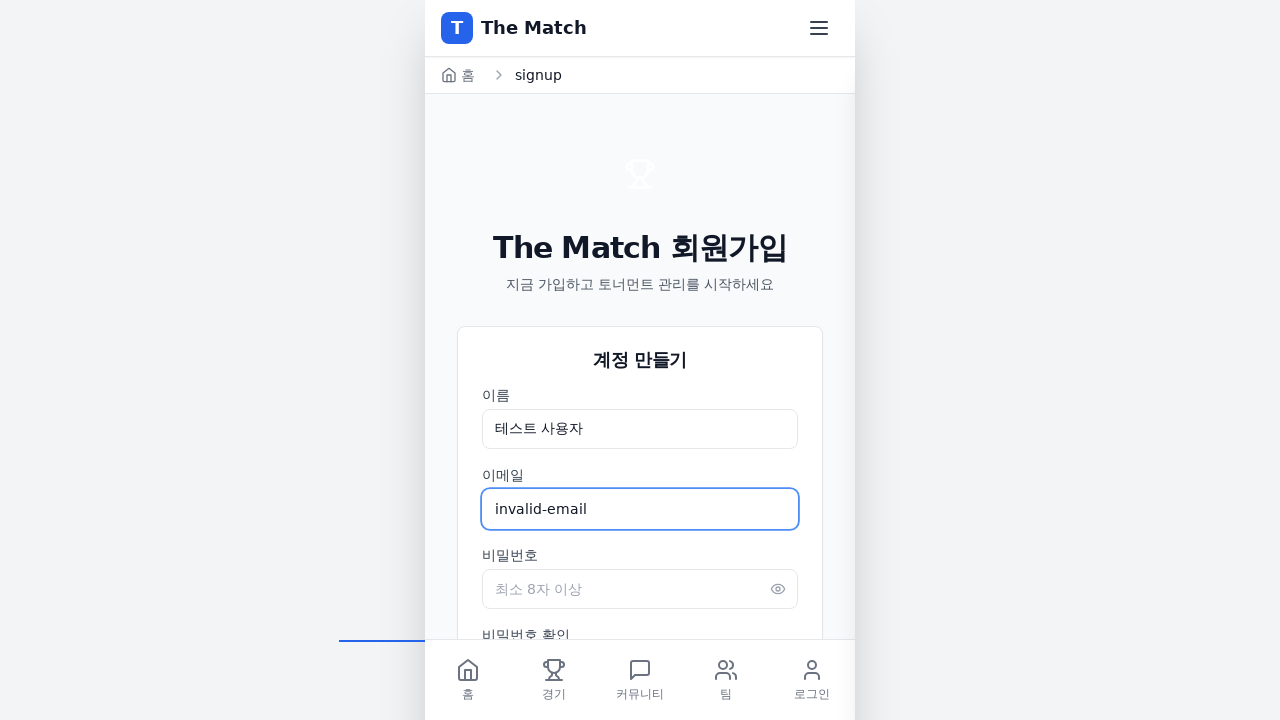

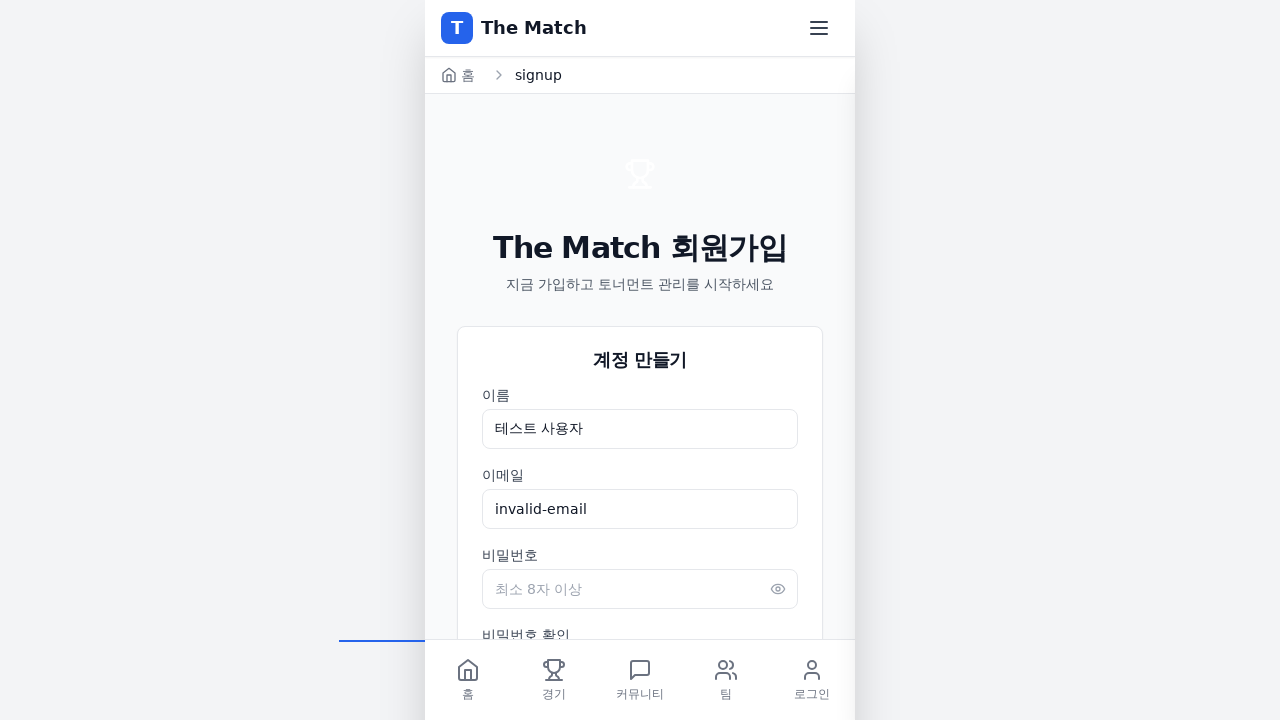